Tests geolocation functionality by setting a mock location (Mount Everest coordinates), clicking the "get coordinates" button, and verifying that latitude and longitude values are displayed.

Starting URL: https://bonigarcia.dev/selenium-webdriver-java/geolocation.html

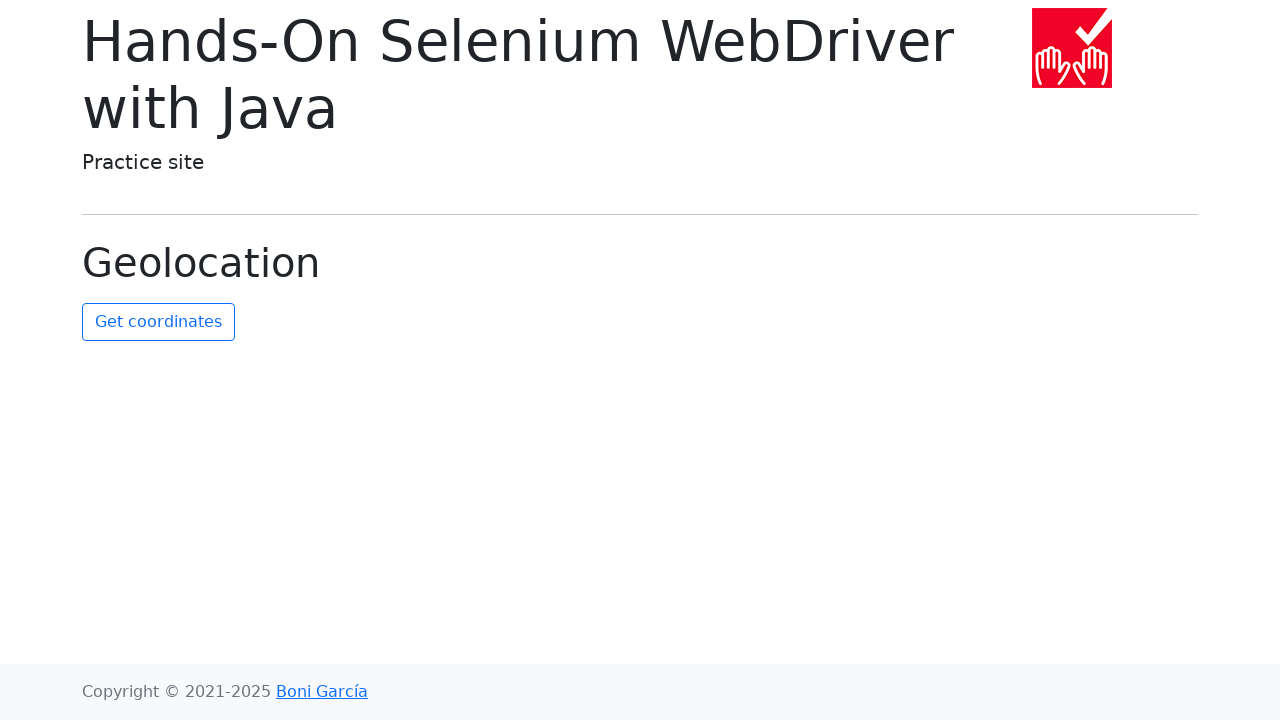

Set mock geolocation to Mount Everest coordinates (latitude: 27.5916, longitude: 86.5640)
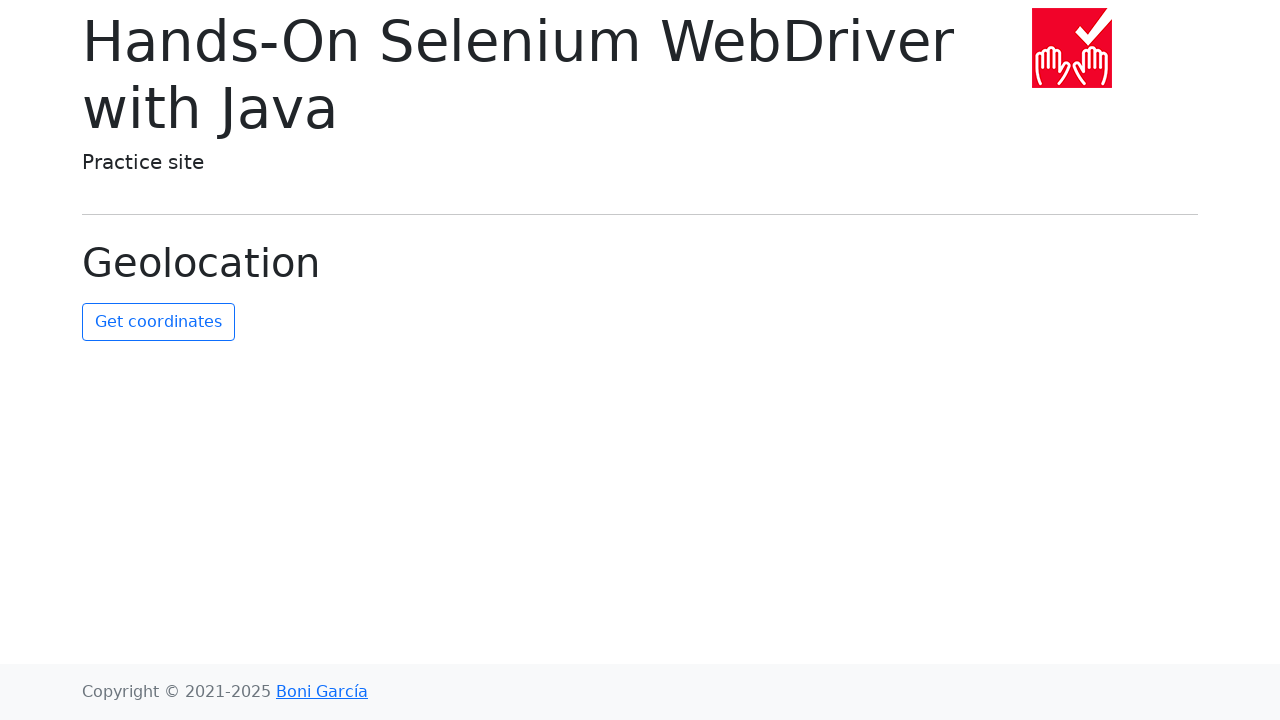

Granted geolocation permission to the page
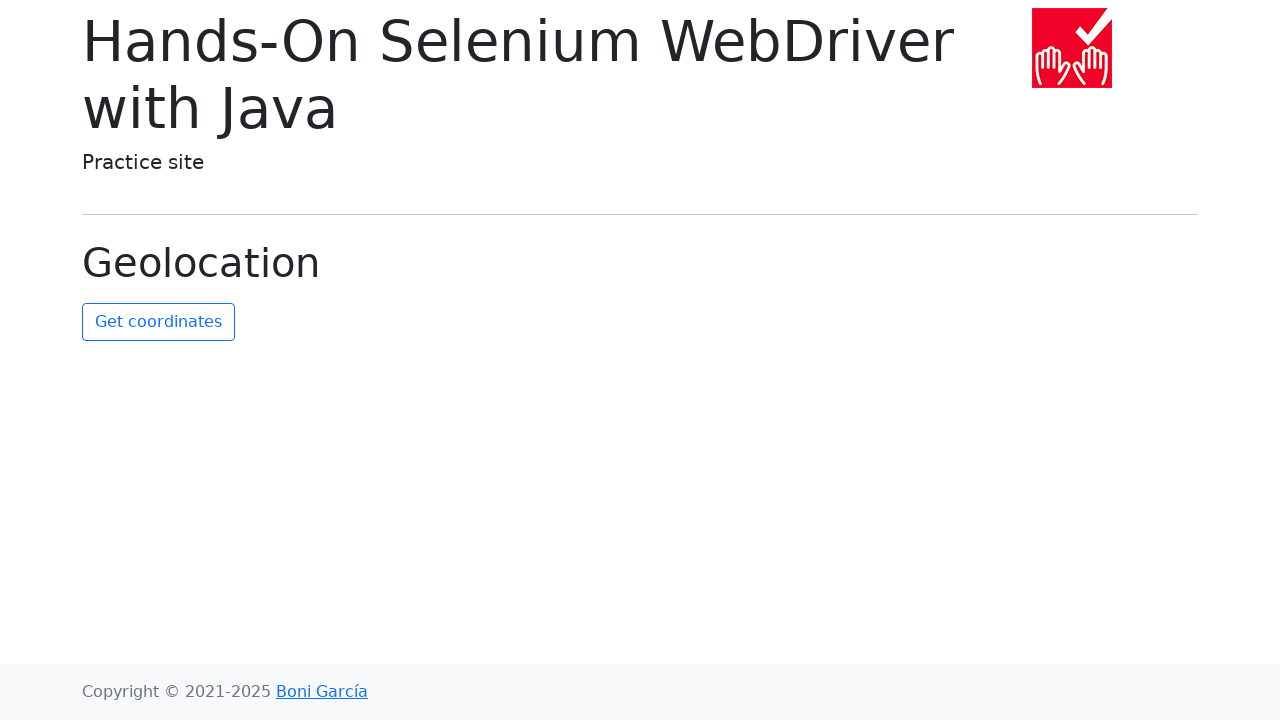

Clicked the 'get coordinates' button at (158, 322) on #get-coordinates
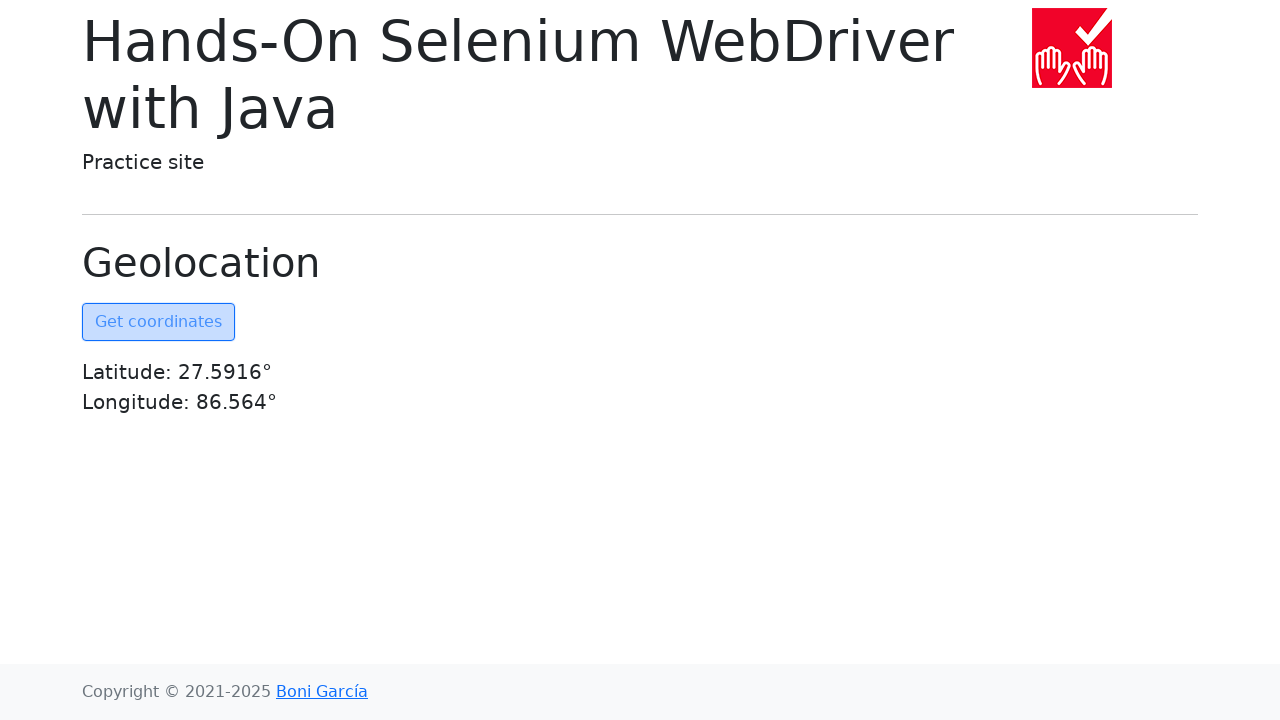

Coordinates element became visible
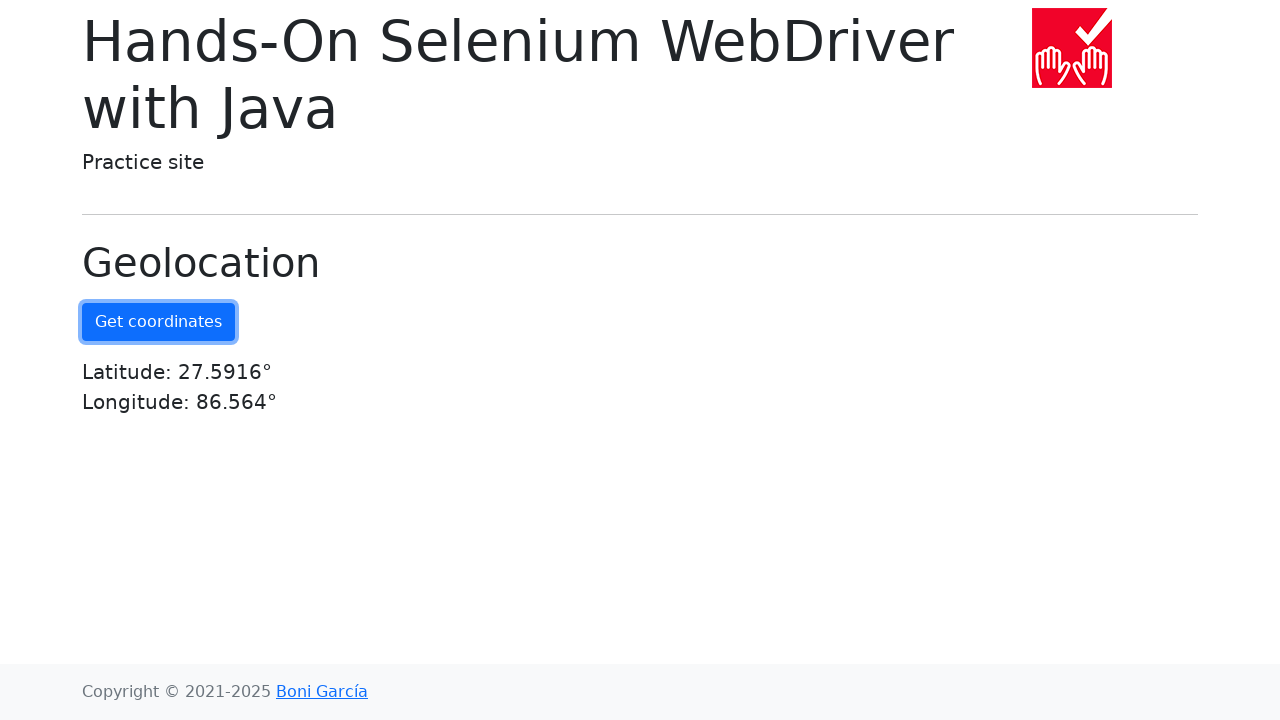

Retrieved coordinates text content
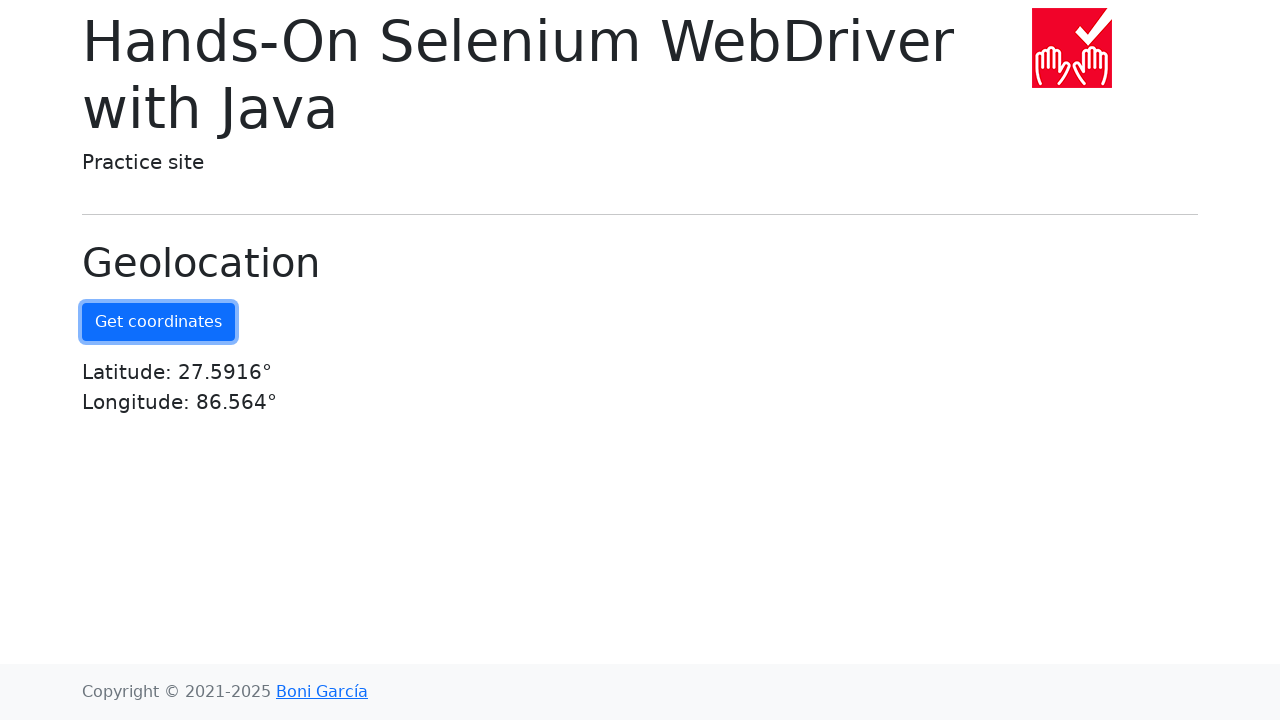

Verified that 'Latitude' is present in coordinates text
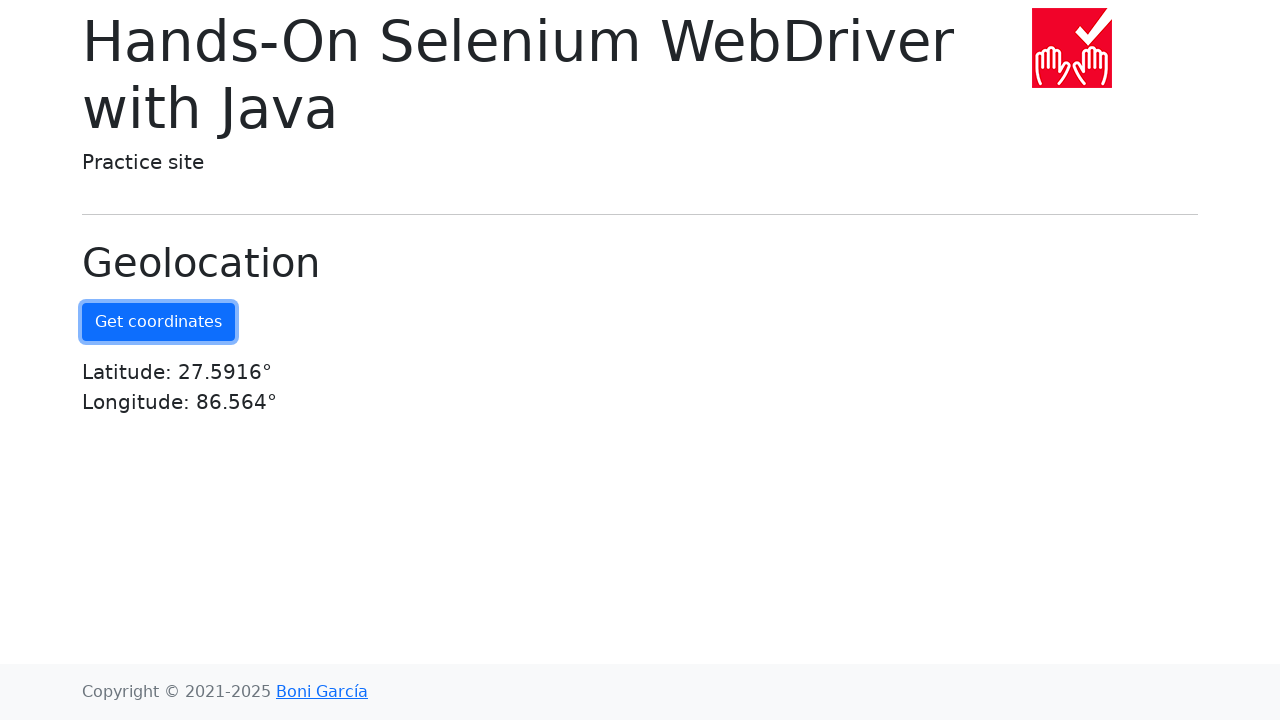

Verified that 'Longitude' is present in coordinates text
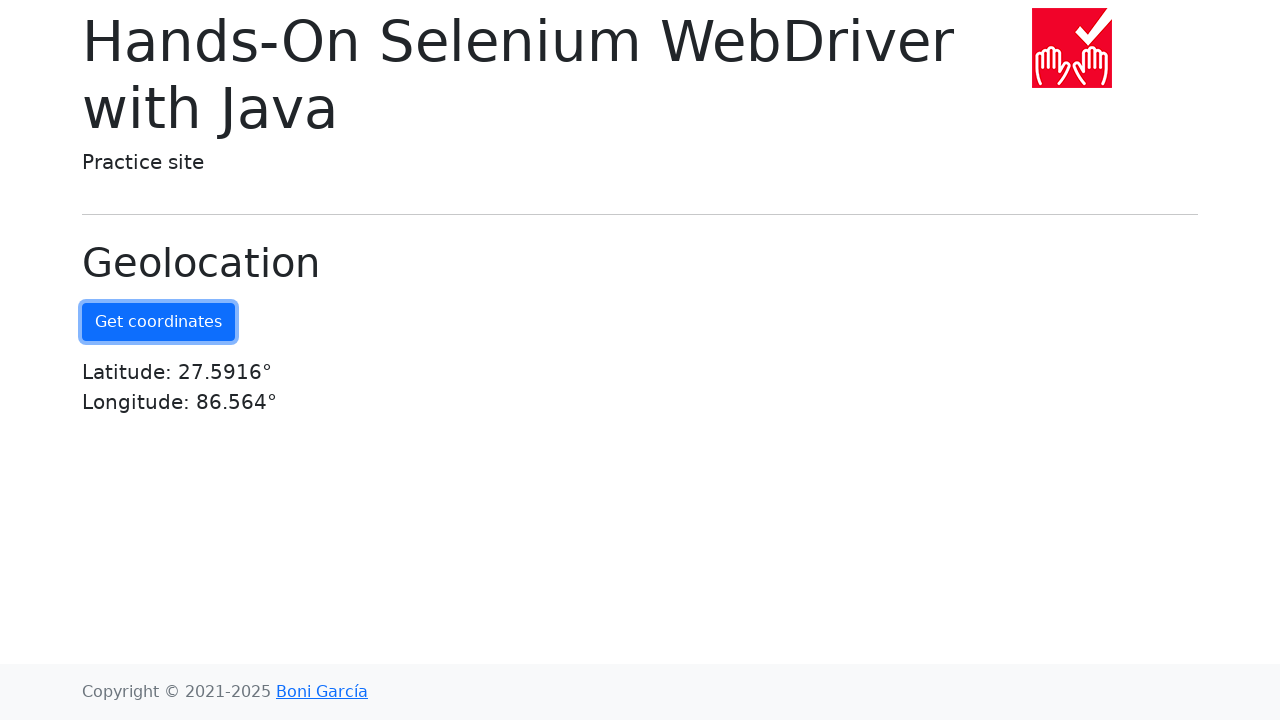

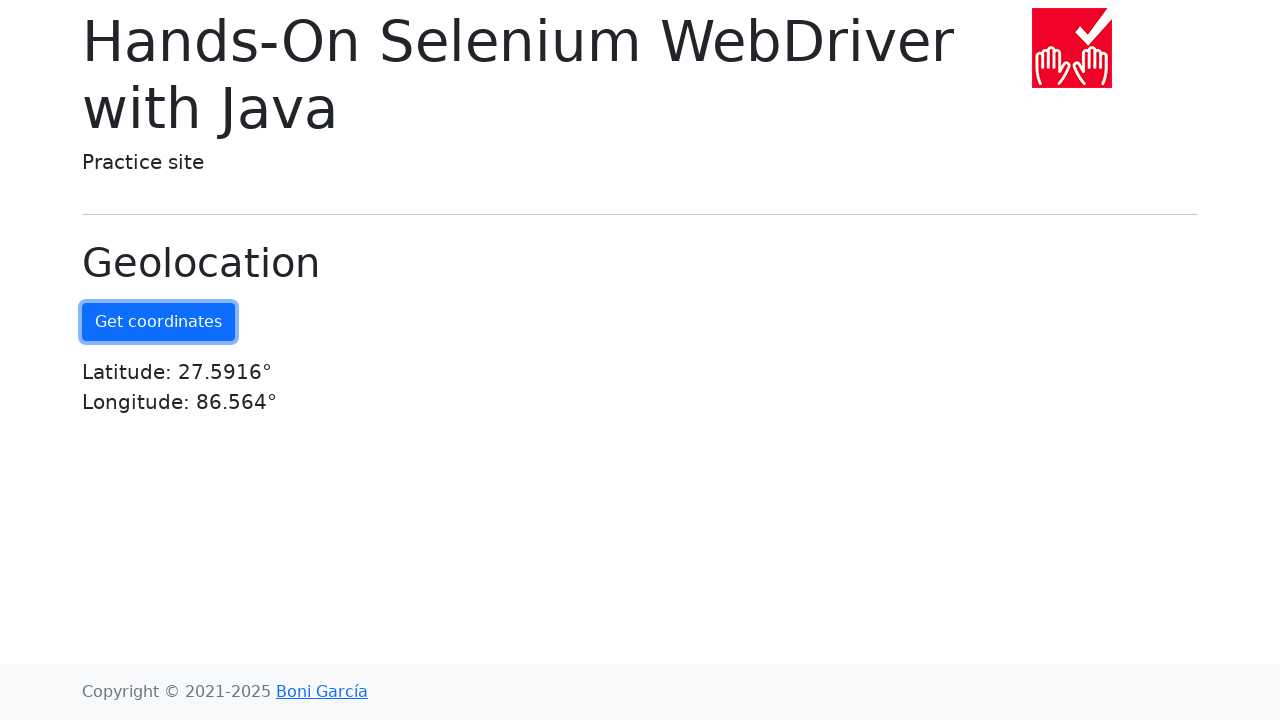